Tests a todo app by clicking checkboxes to mark items as done, adding a new todo item, and archiving completed items

Starting URL: http://crossbrowsertesting.github.io/todo-app.html

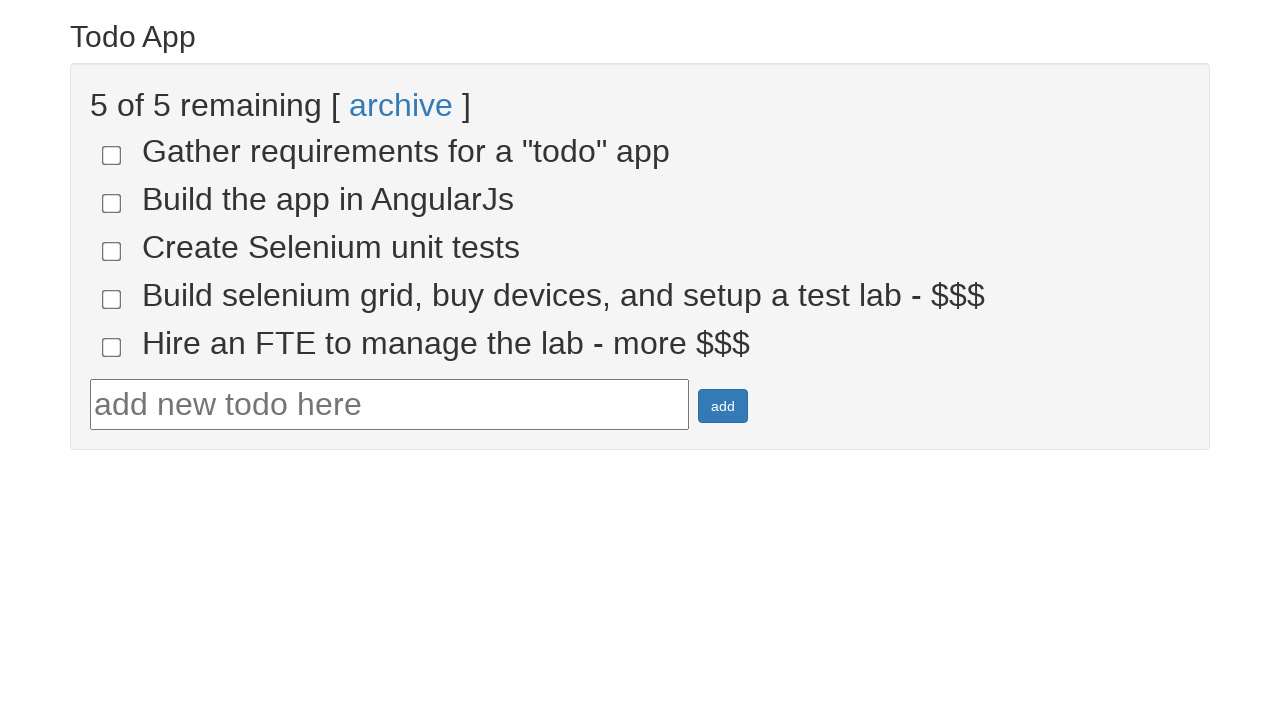

Clicked first checkbox to mark todo-4 as done at (112, 299) on input[name='todo-4']
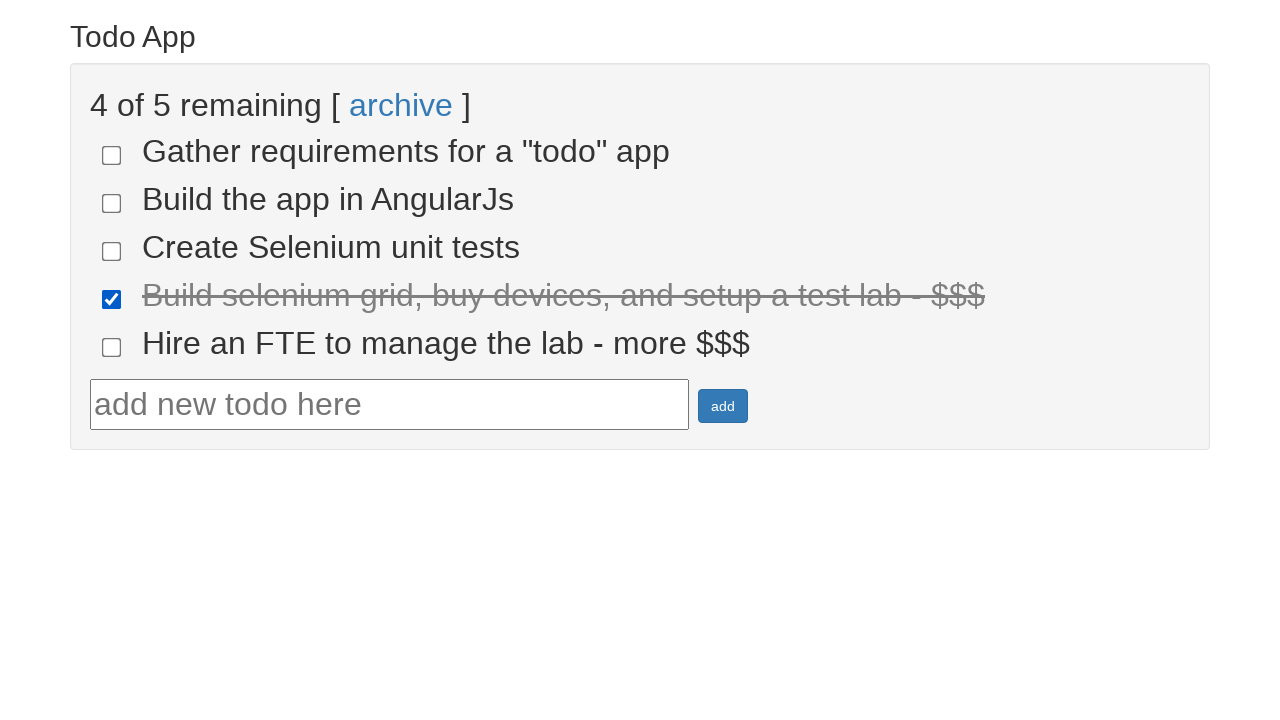

Clicked second checkbox to mark todo-5 as done at (112, 347) on input[name='todo-5']
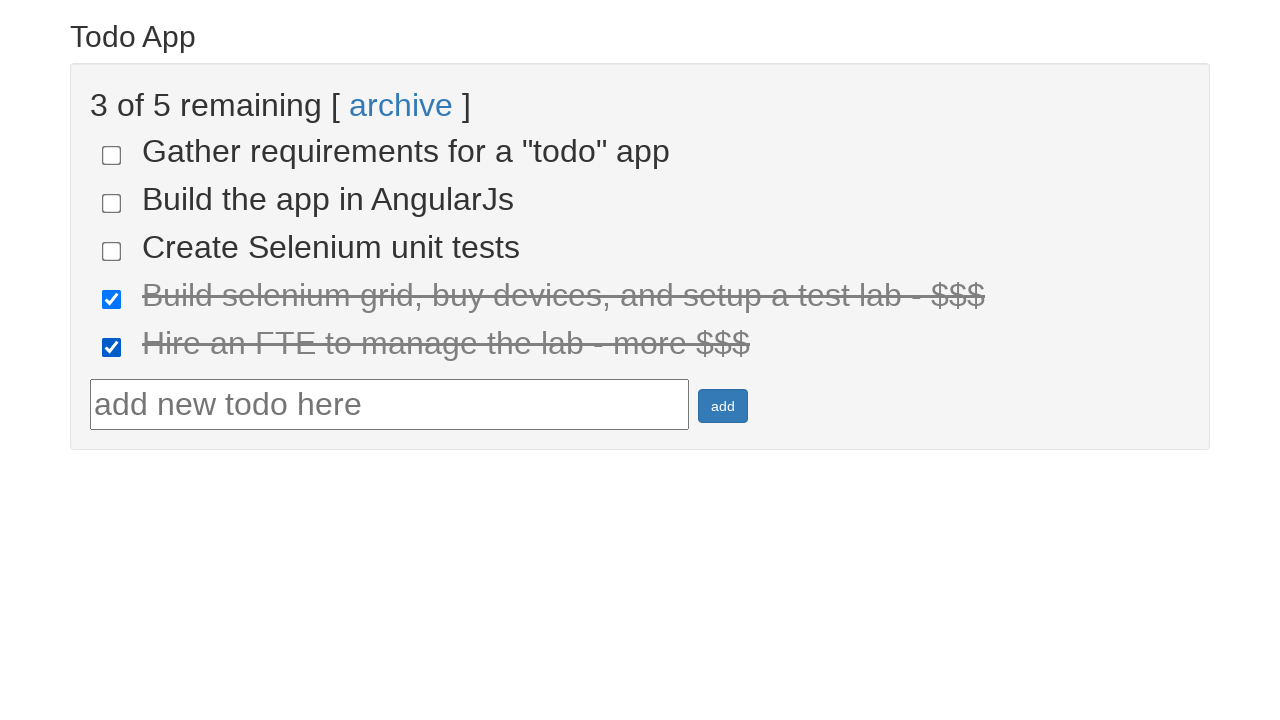

Verified that completed items are marked with done-true class
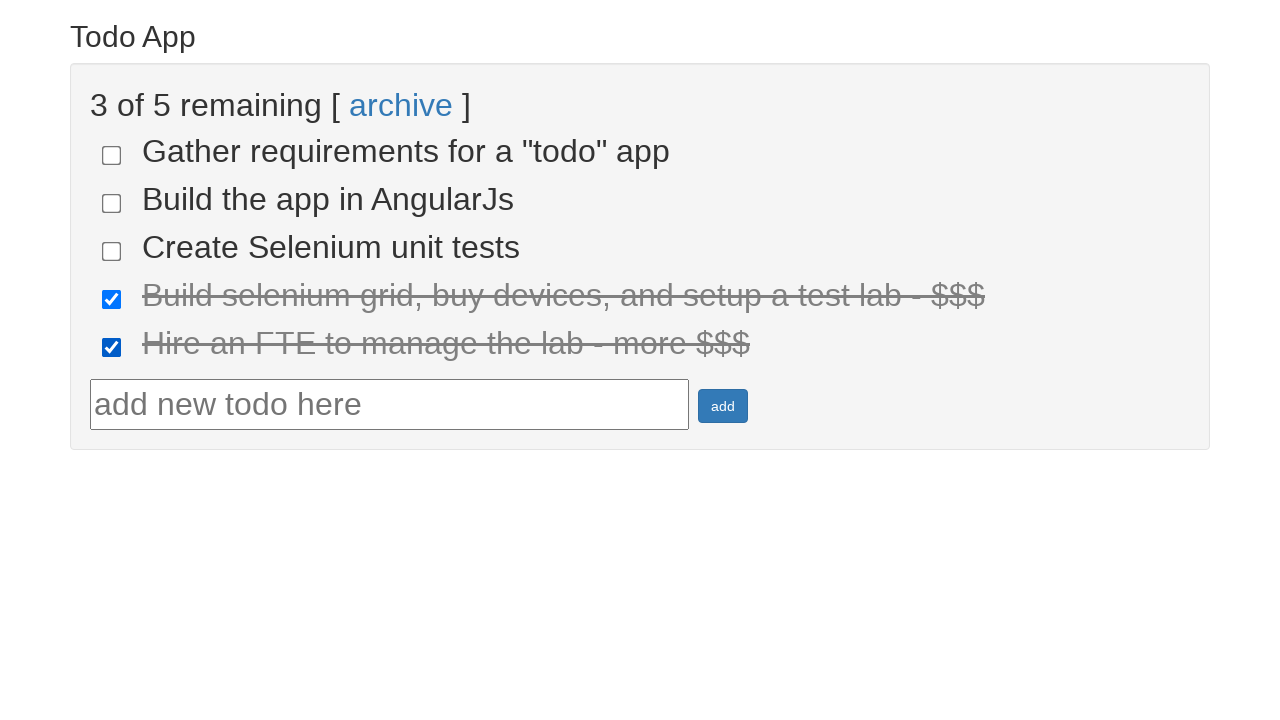

Filled todo text field with 'Run your first Selenium Test' on #todotext
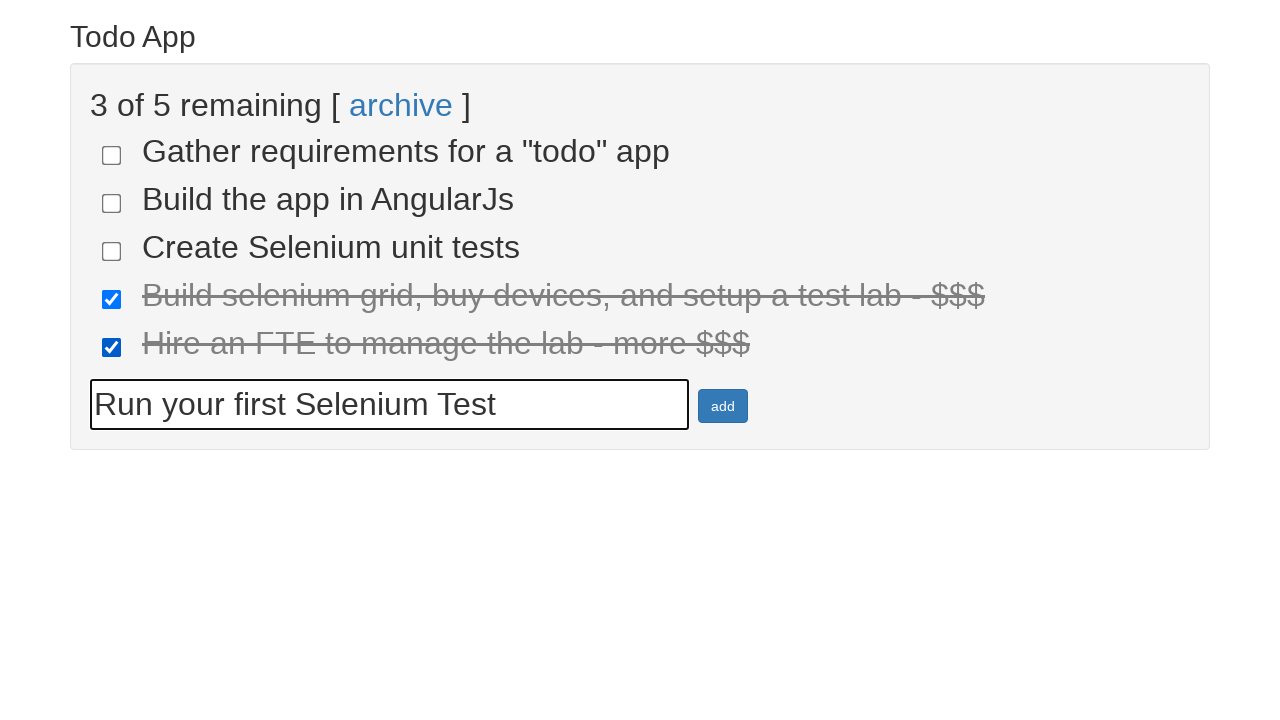

Clicked add button to create new todo item at (723, 406) on #addbutton
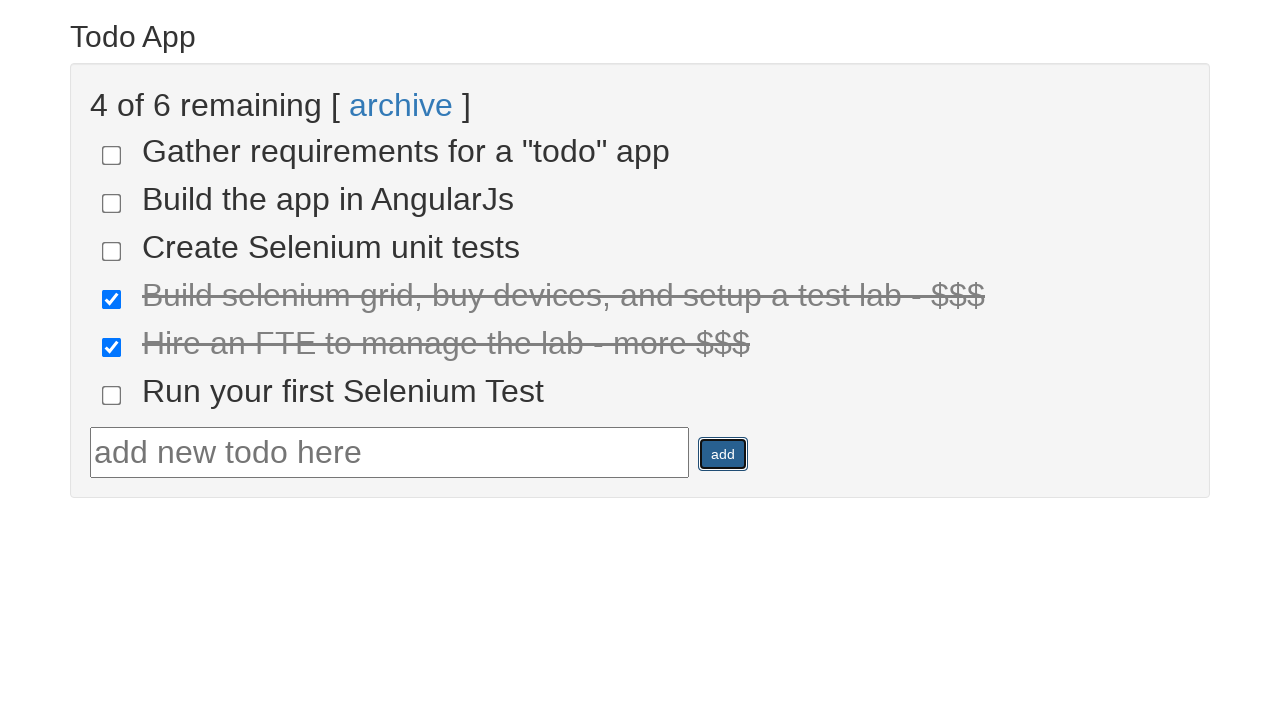

Verified new todo item was added to the list
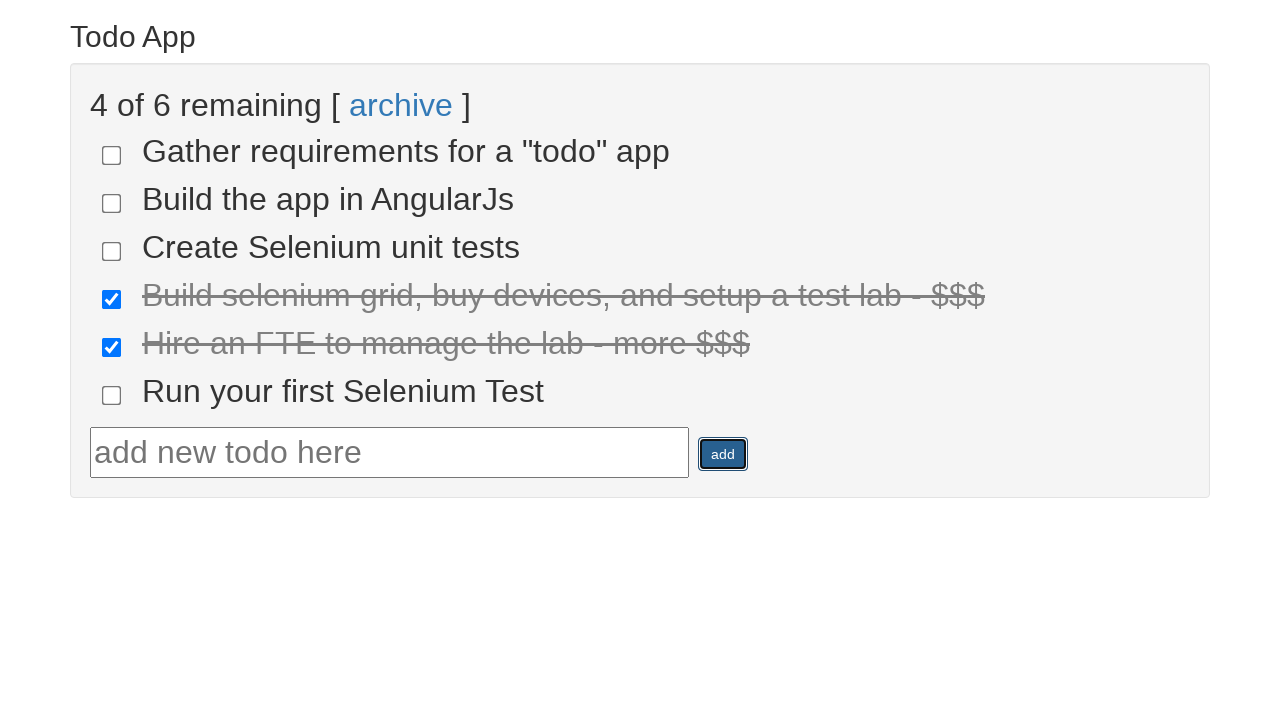

Clicked archive link to archive completed items at (401, 105) on text=archive
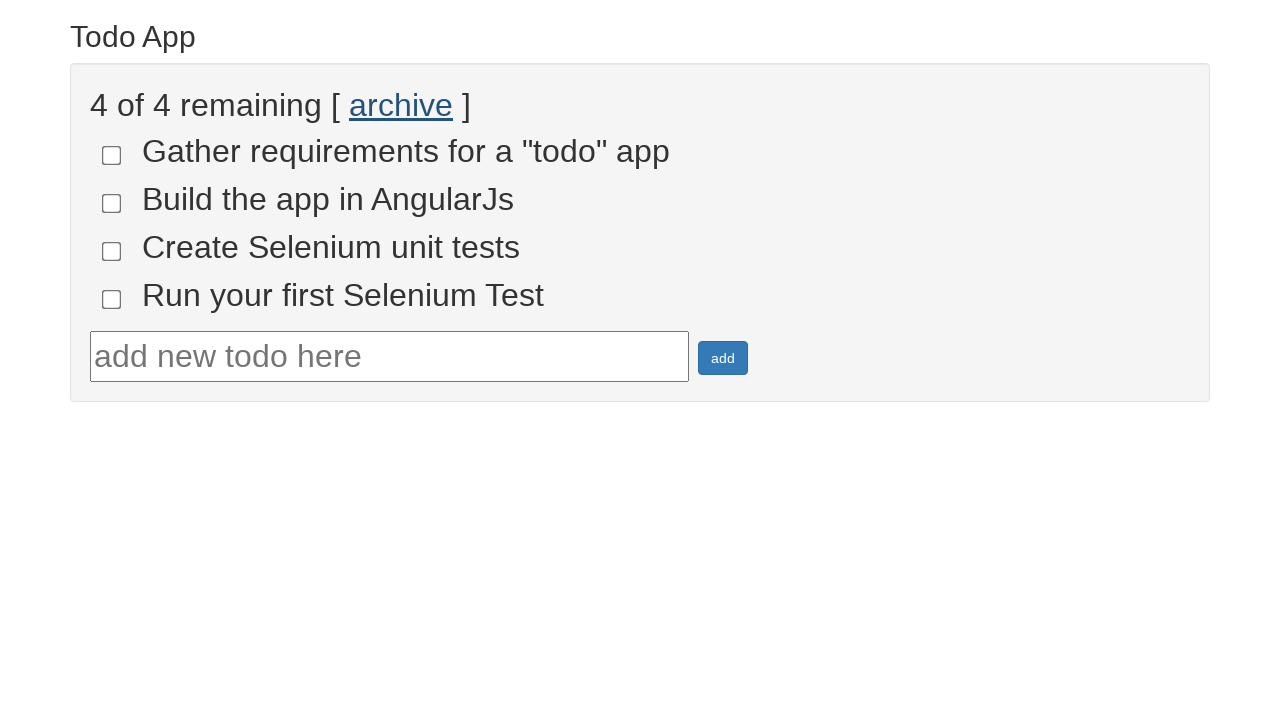

Verified archive action completed and remaining items have done-false class
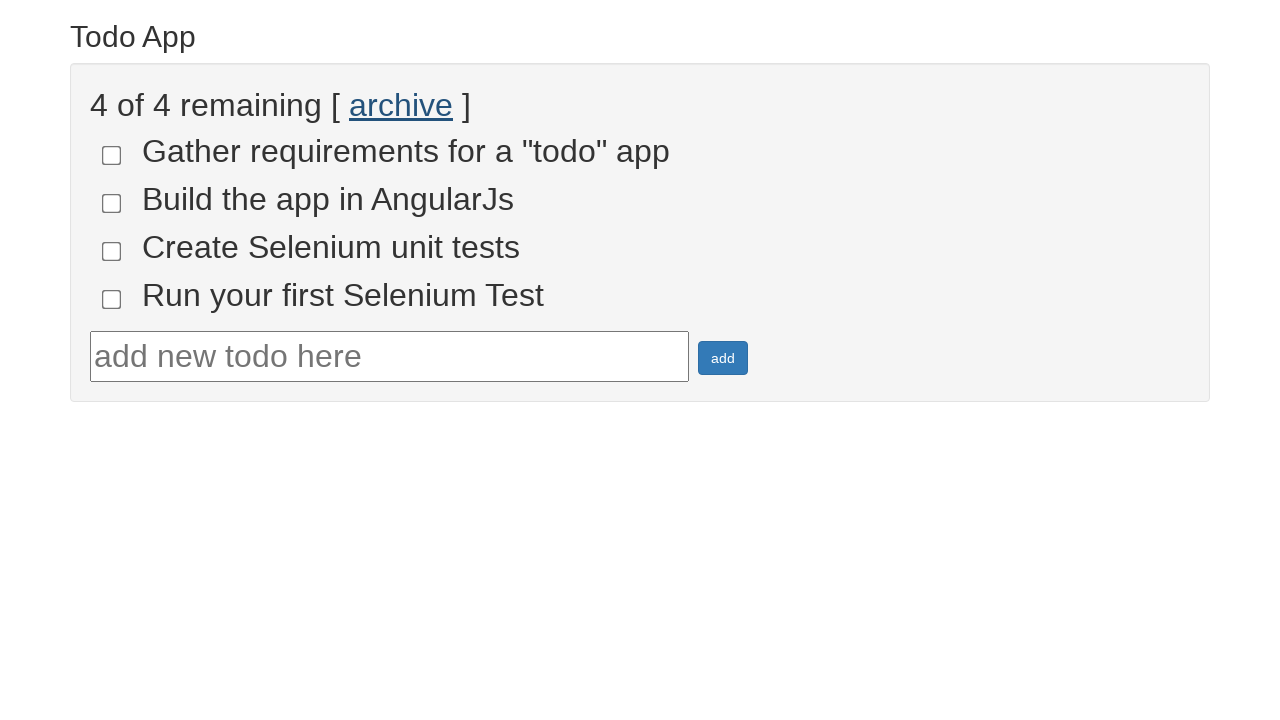

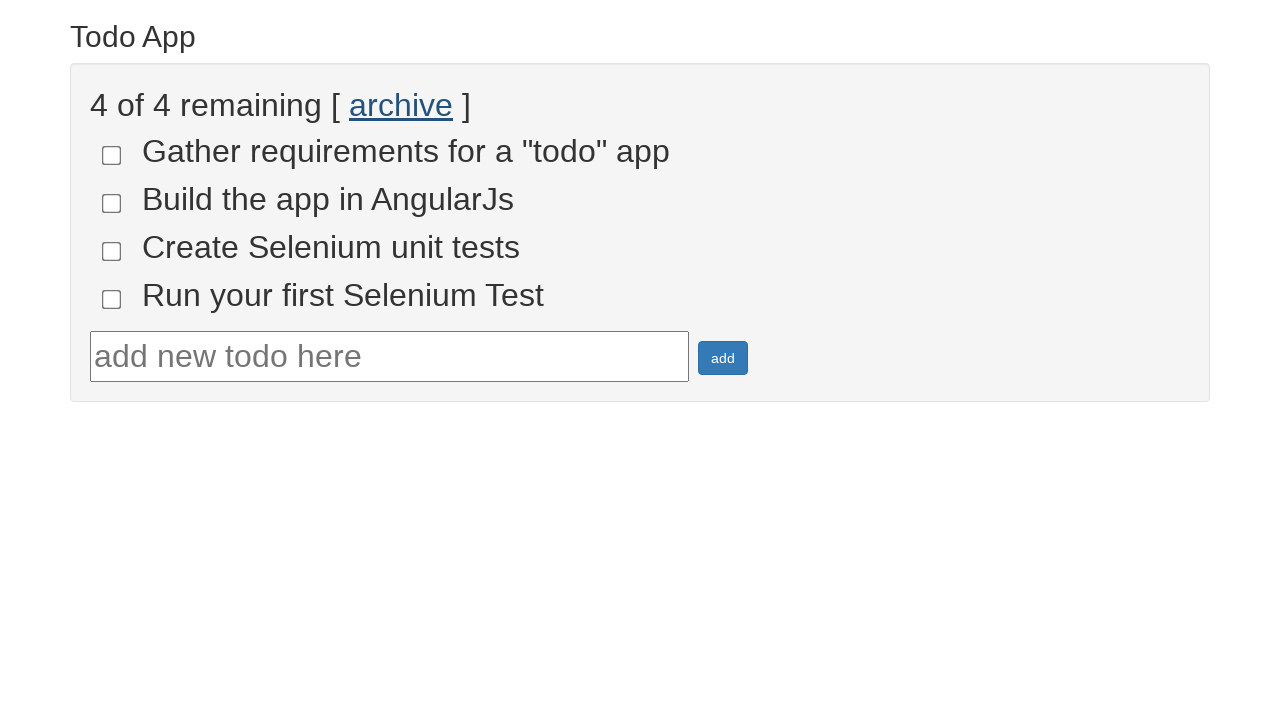